Tests passenger count selection dropdown by clicking to open it and incrementing the adult passenger count

Starting URL: https://rahulshettyacademy.com/dropdownsPractise/

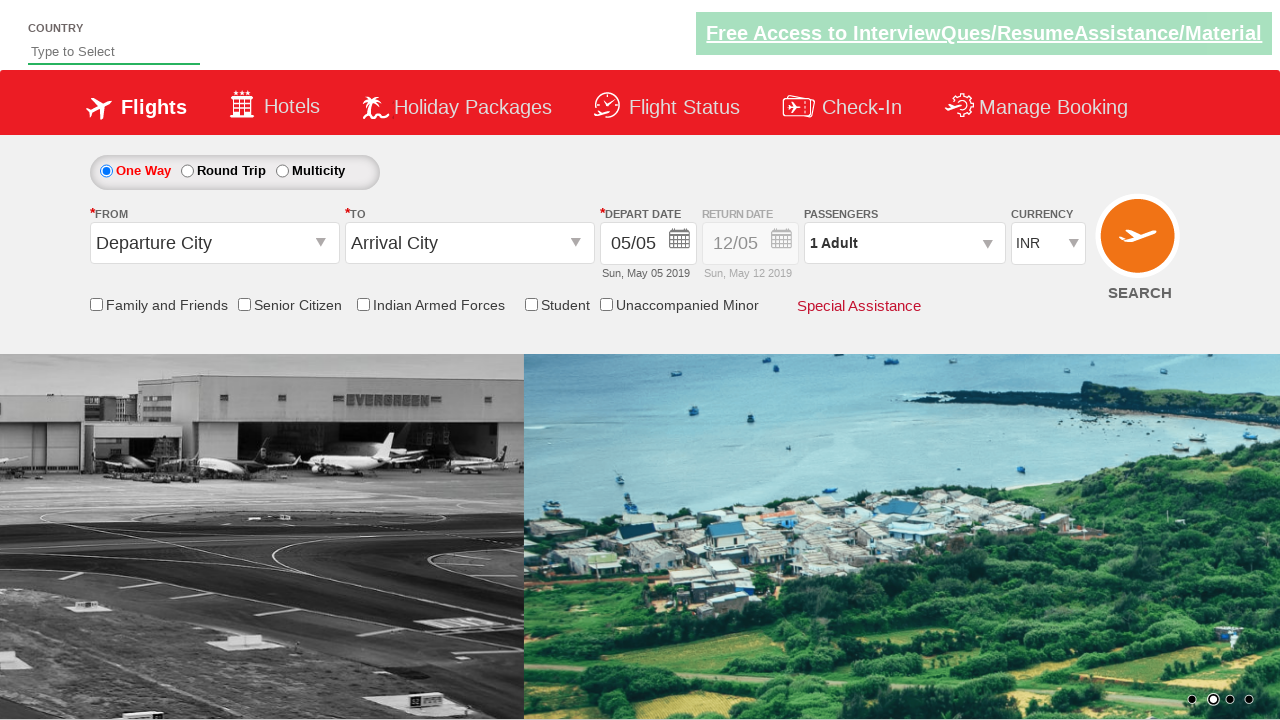

Clicked passenger info dropdown to open it at (904, 243) on #divpaxinfo
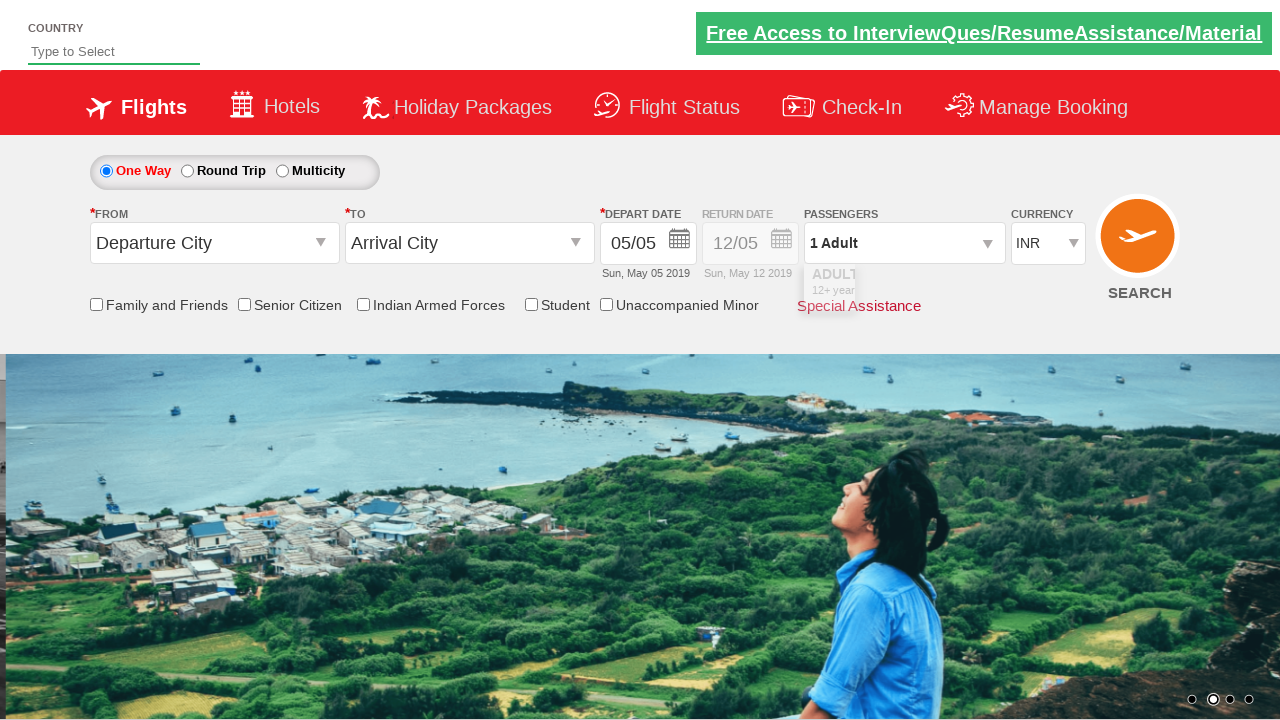

Waited 2 seconds for dropdown to fully open
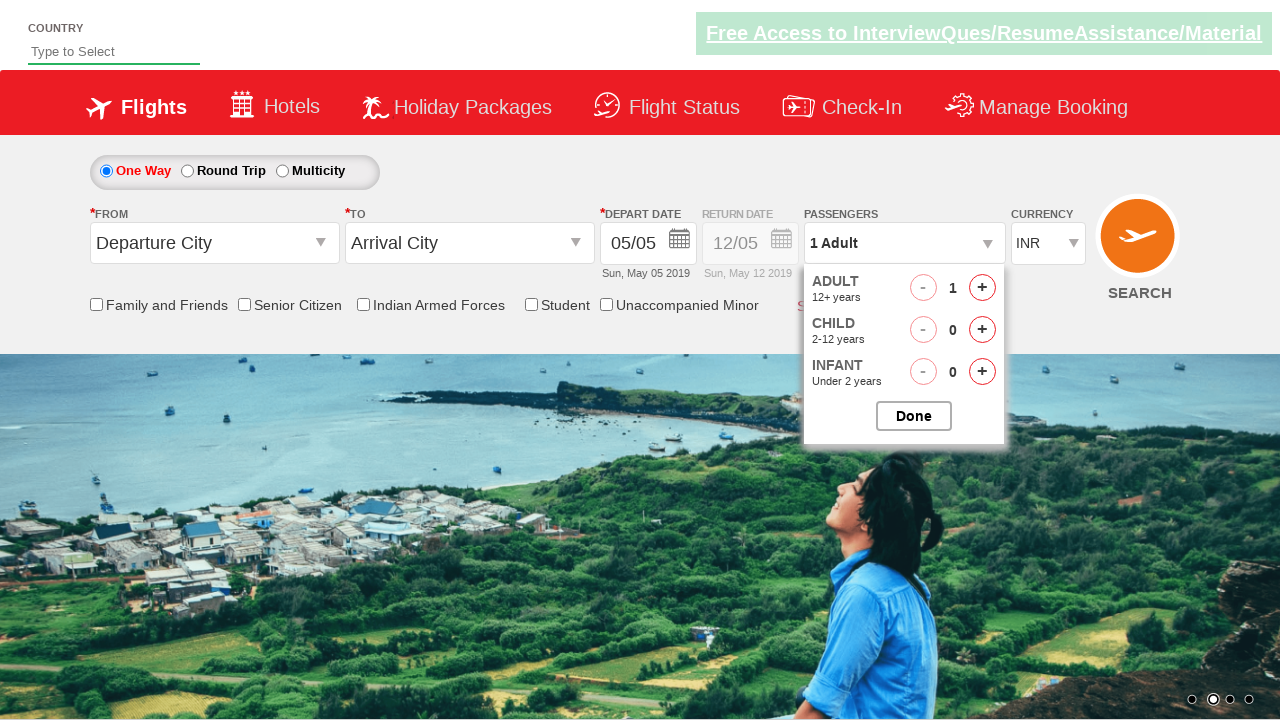

Clicked + button to increment adult passenger count (iteration 1/4) at (982, 288) on #hrefIncAdt
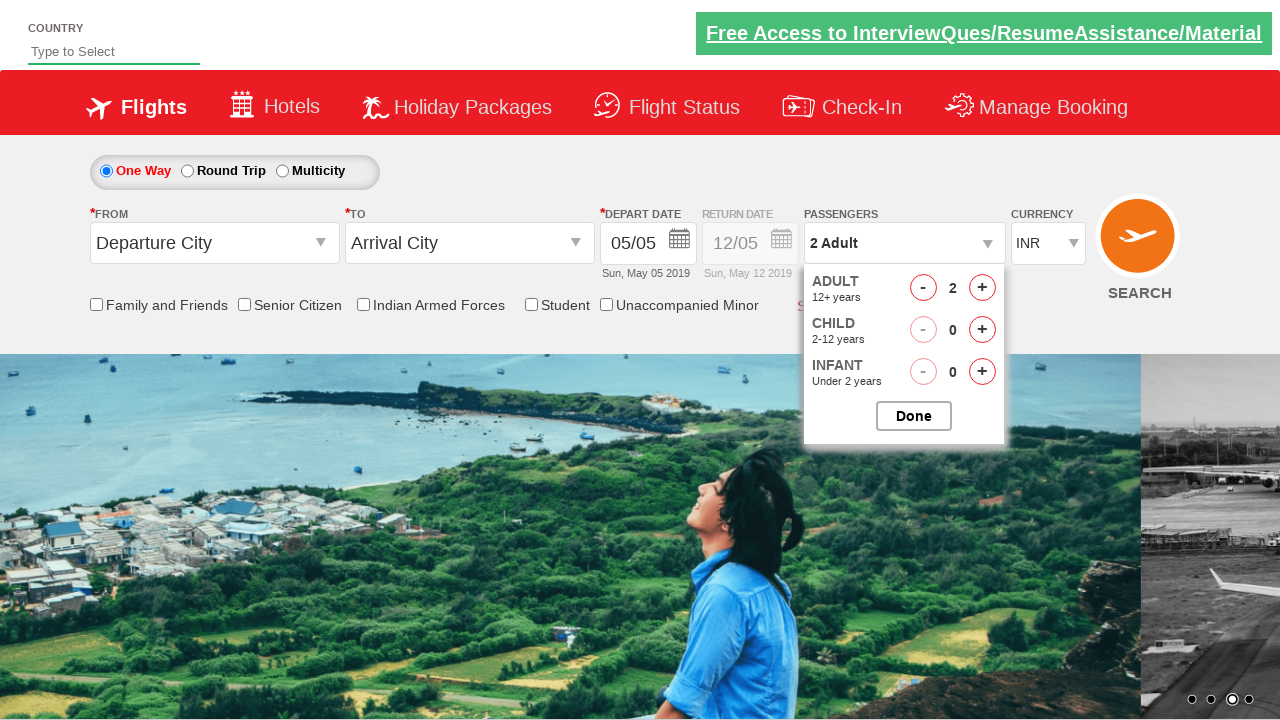

Clicked + button to increment adult passenger count (iteration 2/4) at (982, 288) on #hrefIncAdt
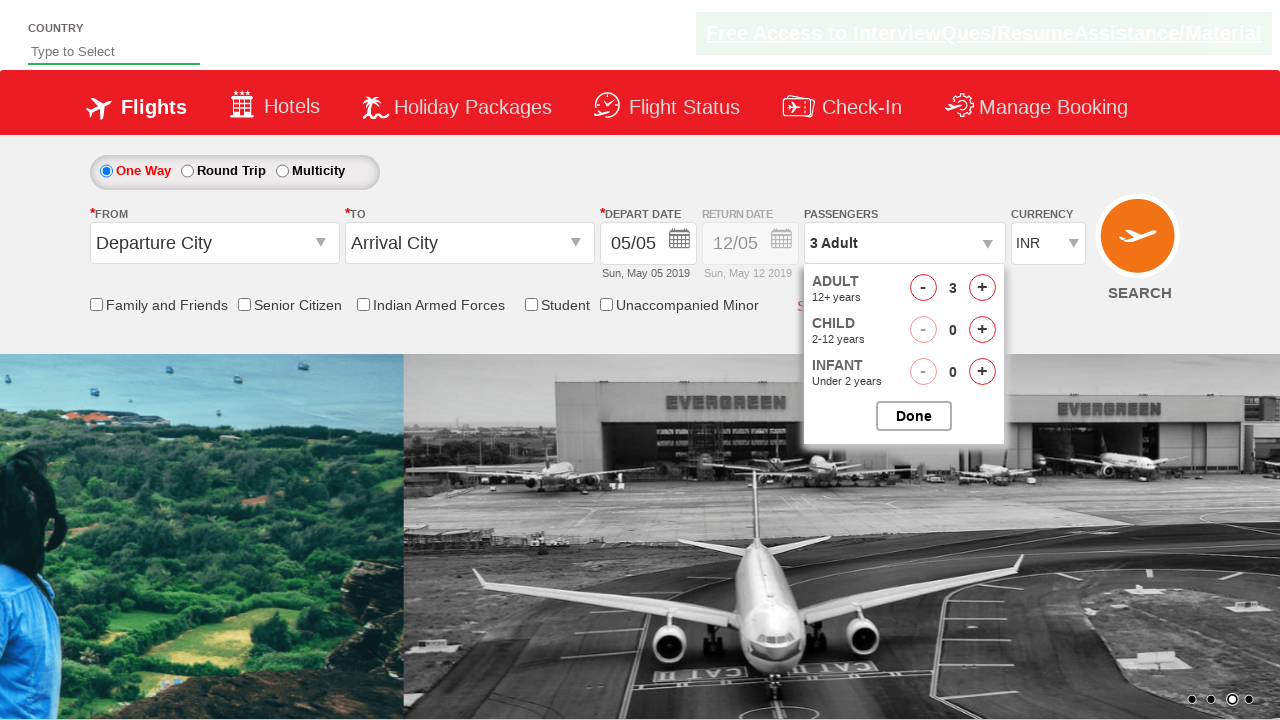

Clicked + button to increment adult passenger count (iteration 3/4) at (982, 288) on #hrefIncAdt
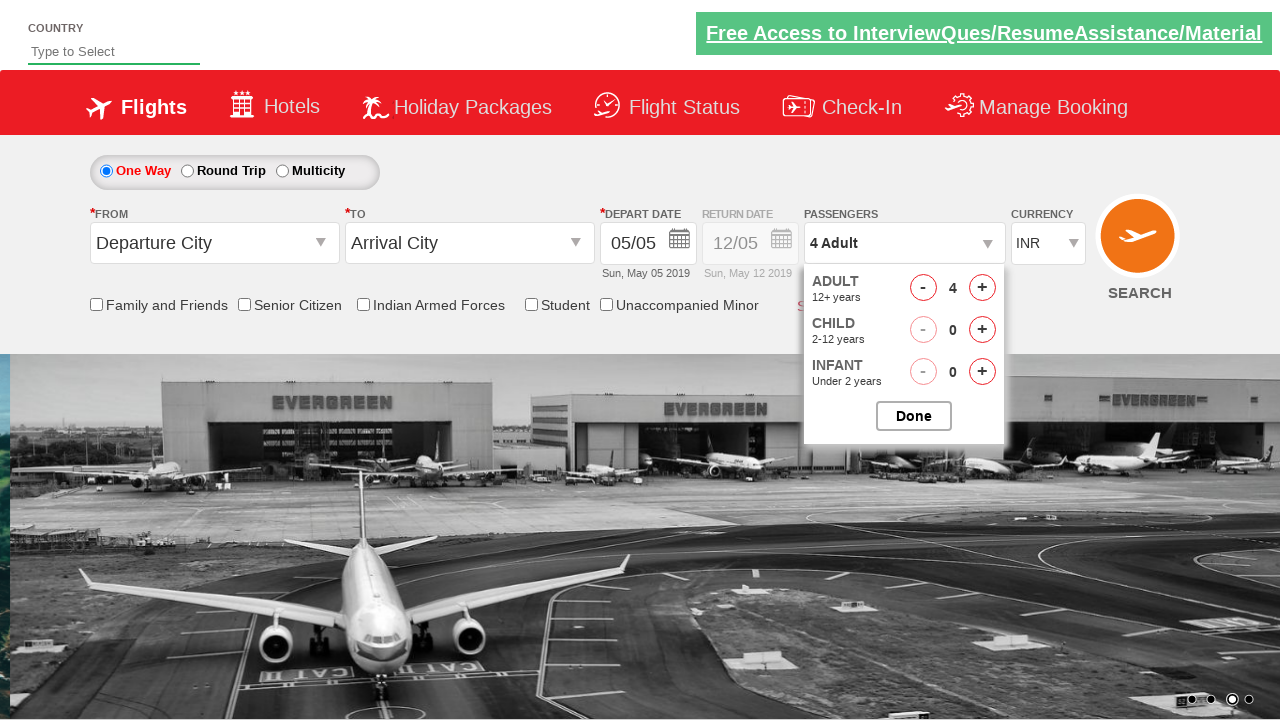

Clicked + button to increment adult passenger count (iteration 4/4) at (982, 288) on #hrefIncAdt
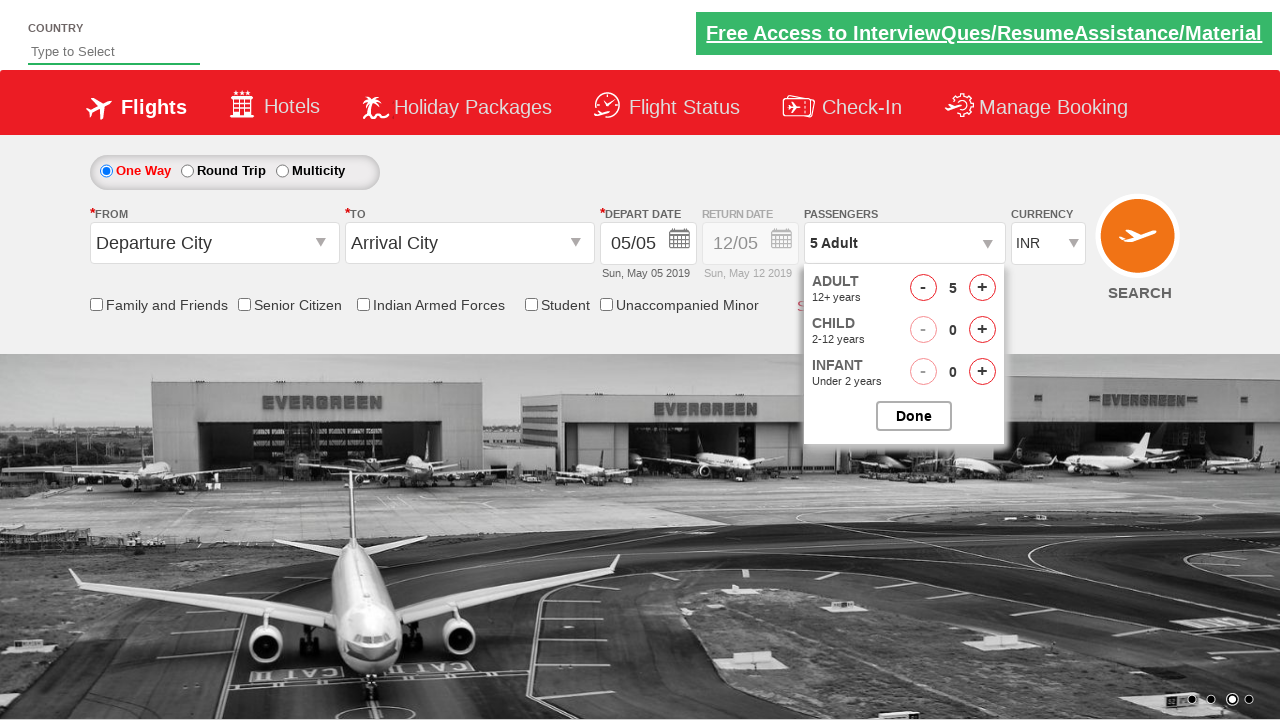

Clicked done button to close passenger dropdown at (914, 416) on #btnclosepaxoption
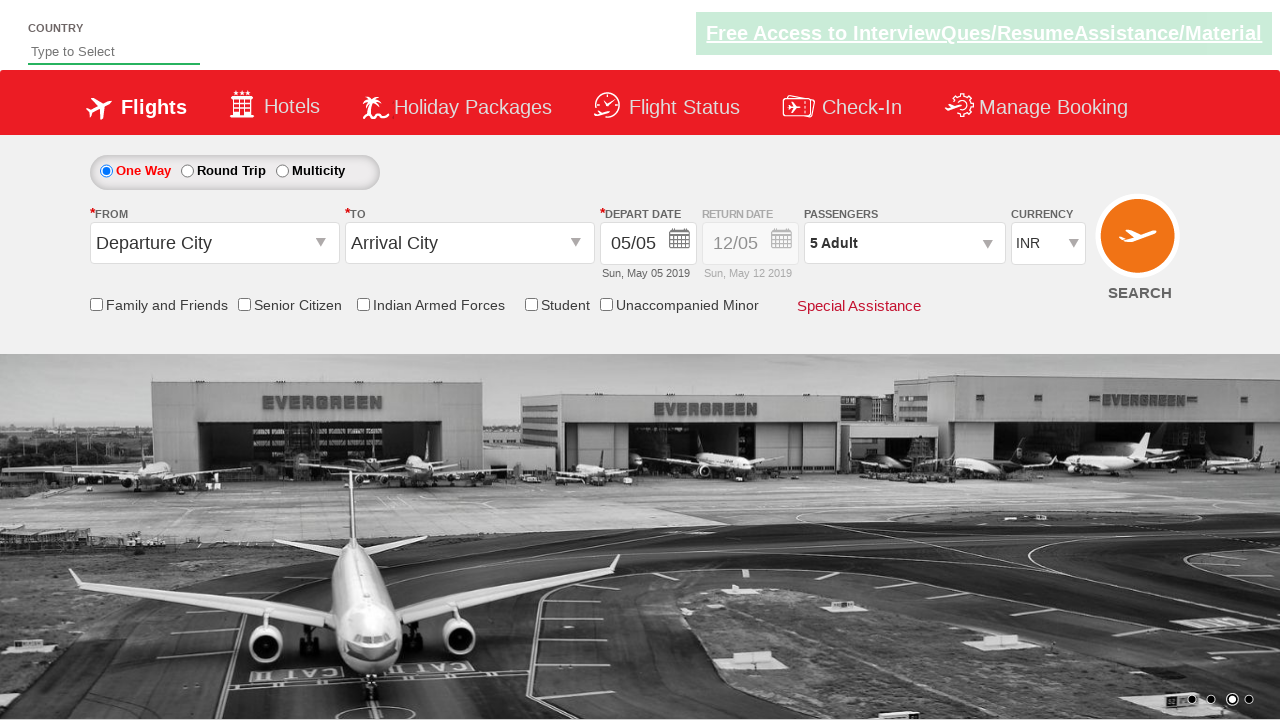

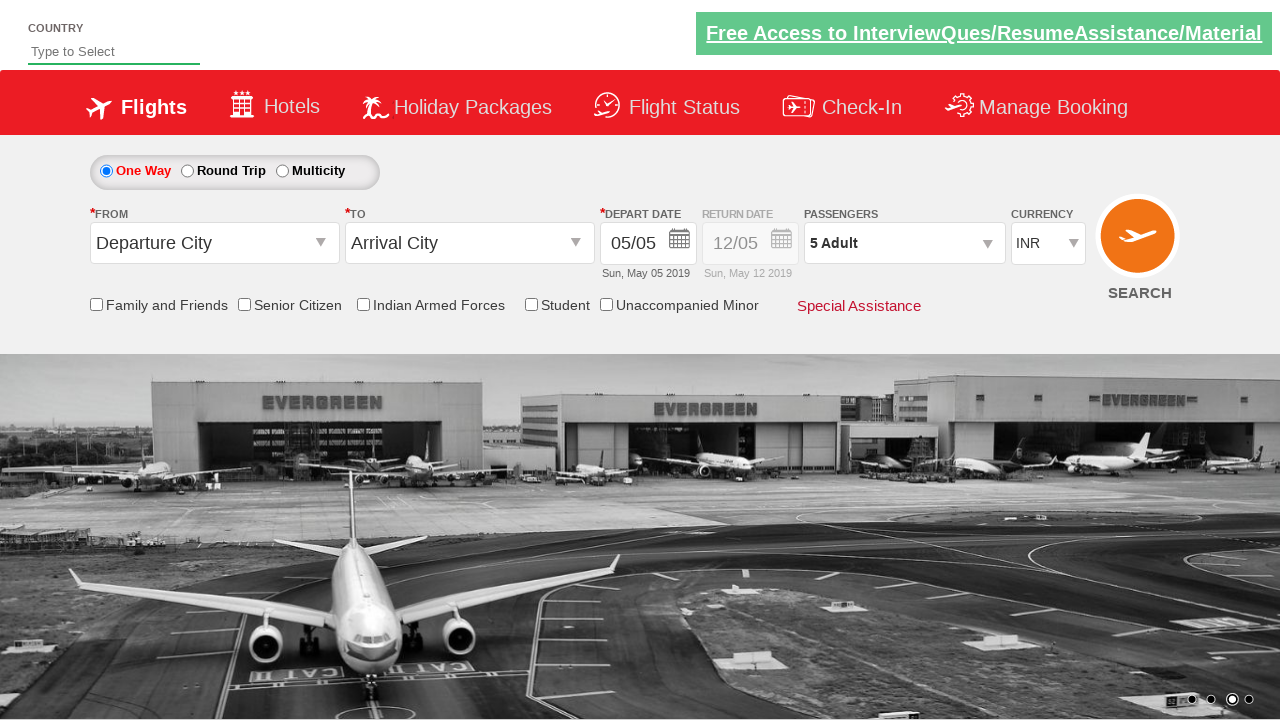